Clicks the reveal button, waits for the input to be visible, then types text into it

Starting URL: https://www.selenium.dev/selenium/web/dynamic.html

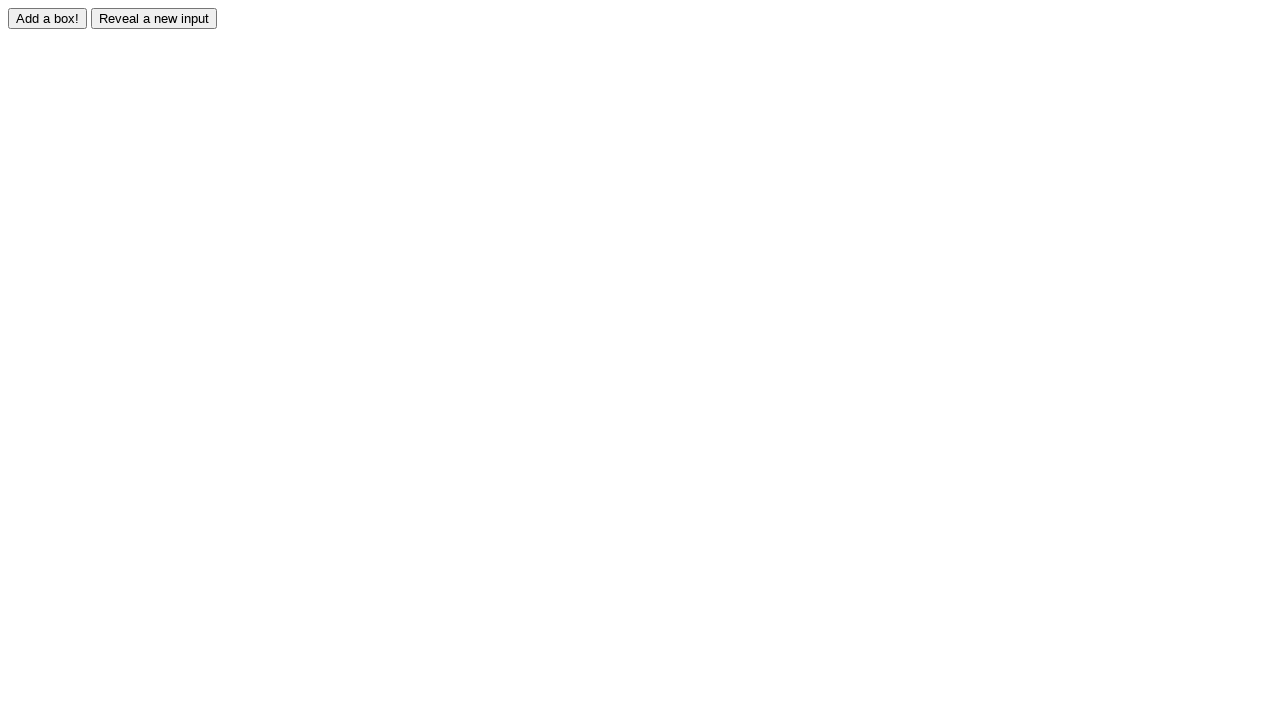

Clicked the reveal button at (154, 18) on #reveal
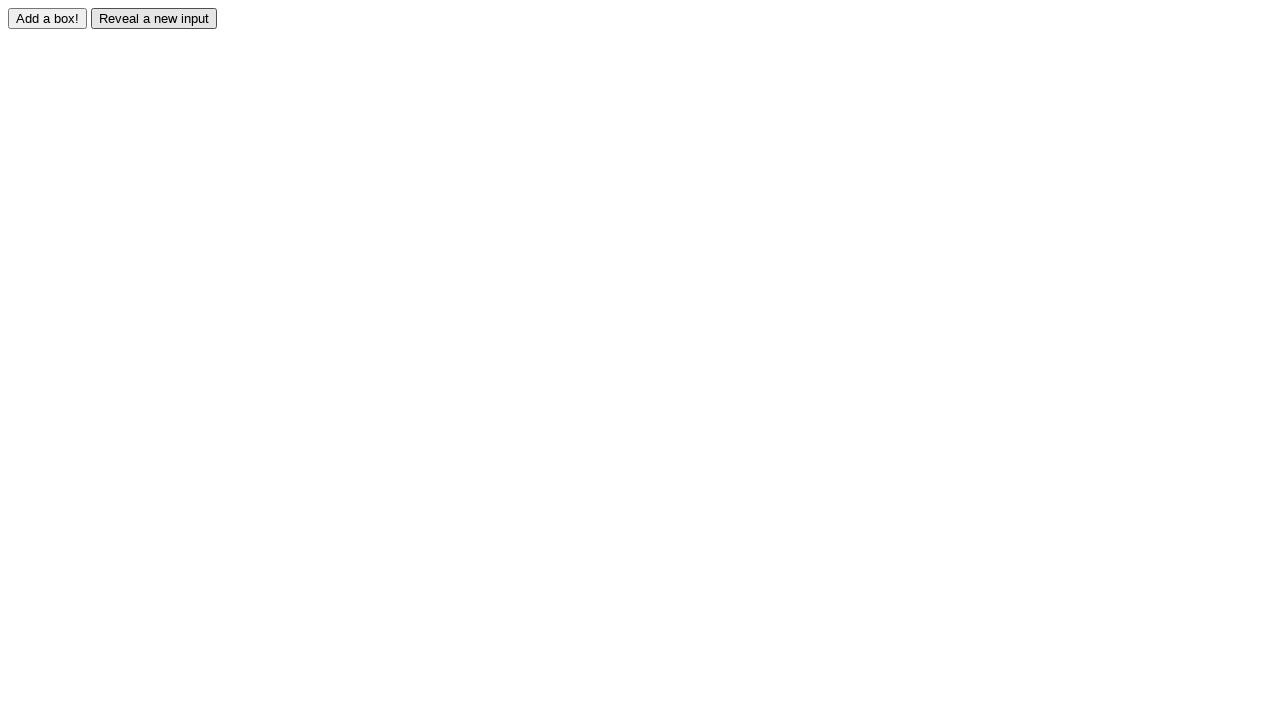

Waited for the input element to become visible
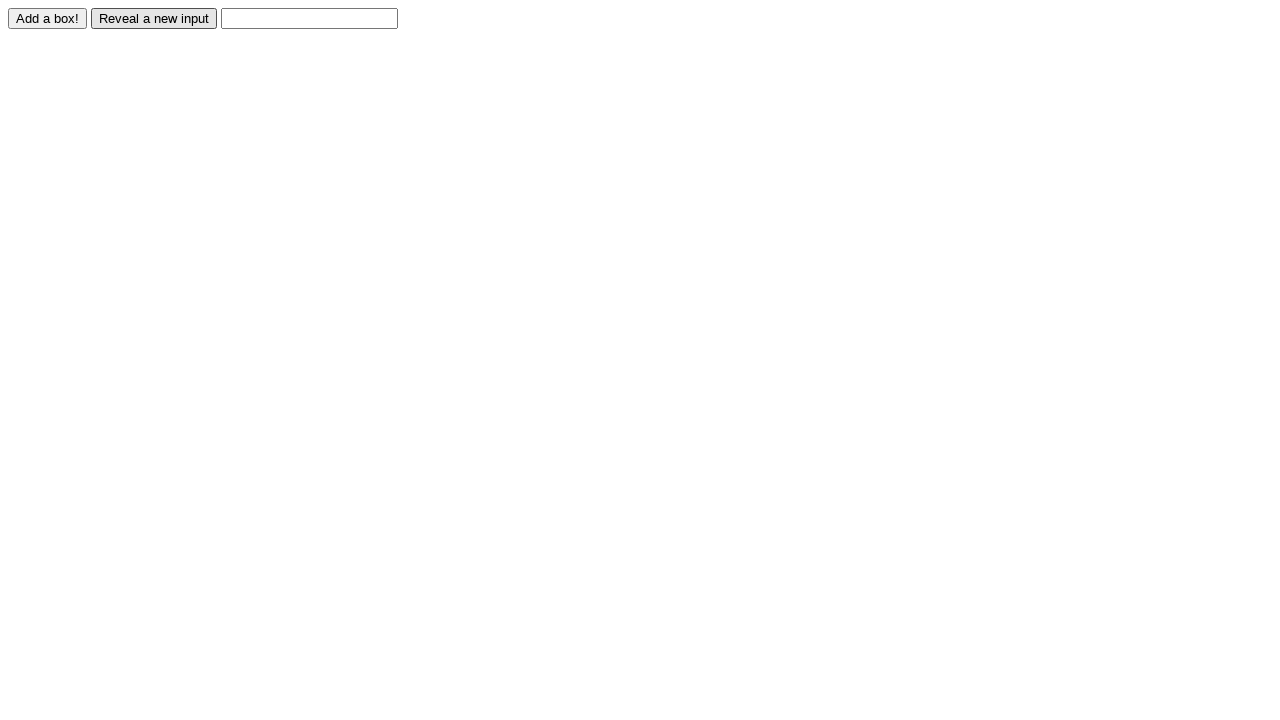

Typed 'Displayed' into the revealed input field on #revealed
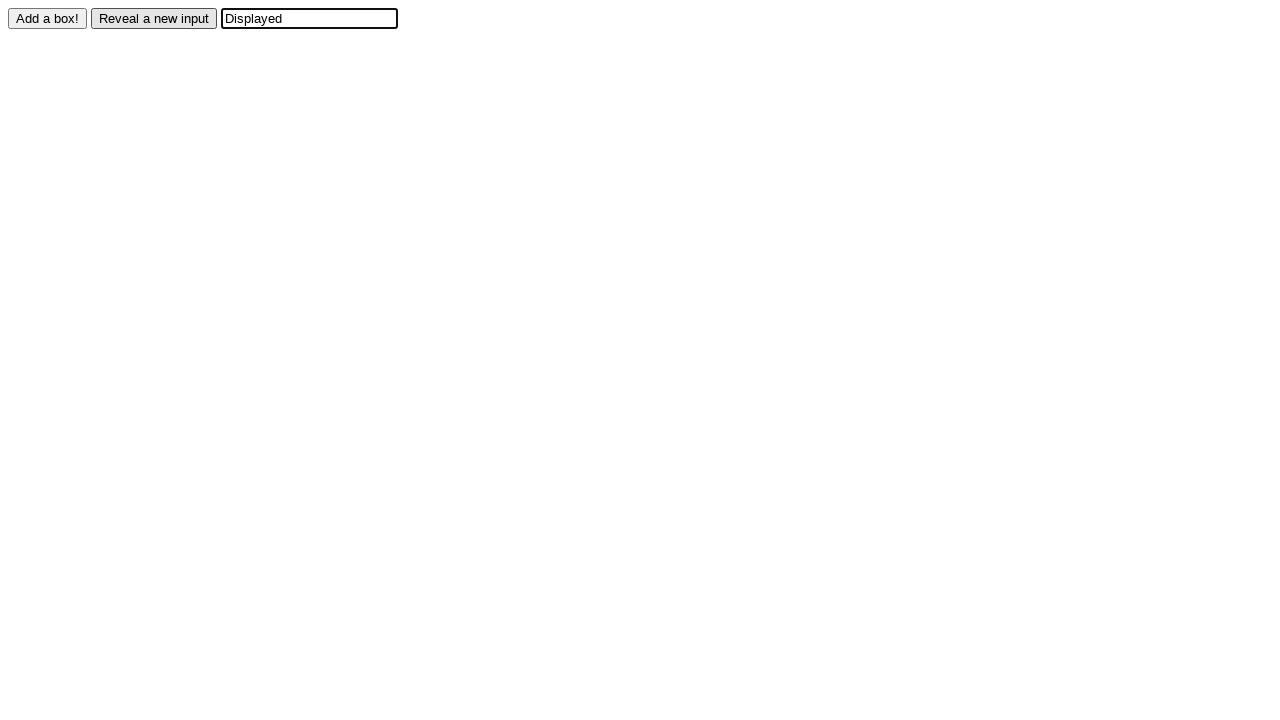

Verified that the input value equals 'Displayed'
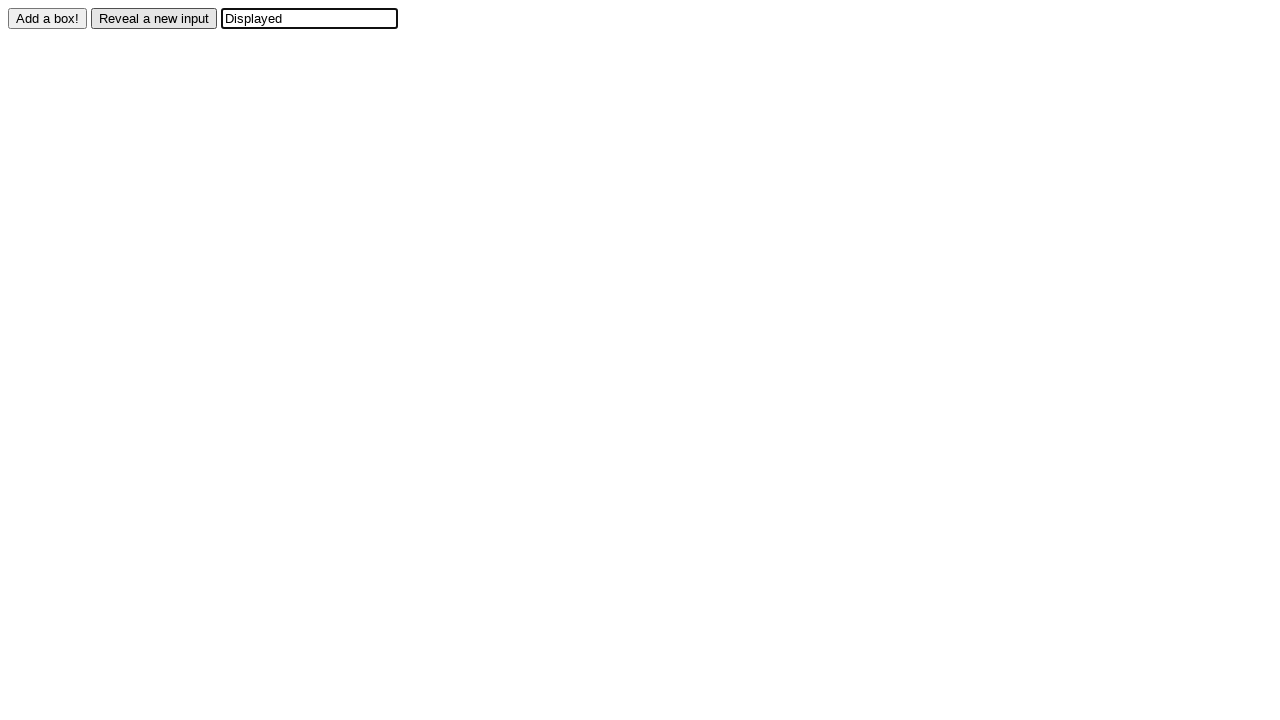

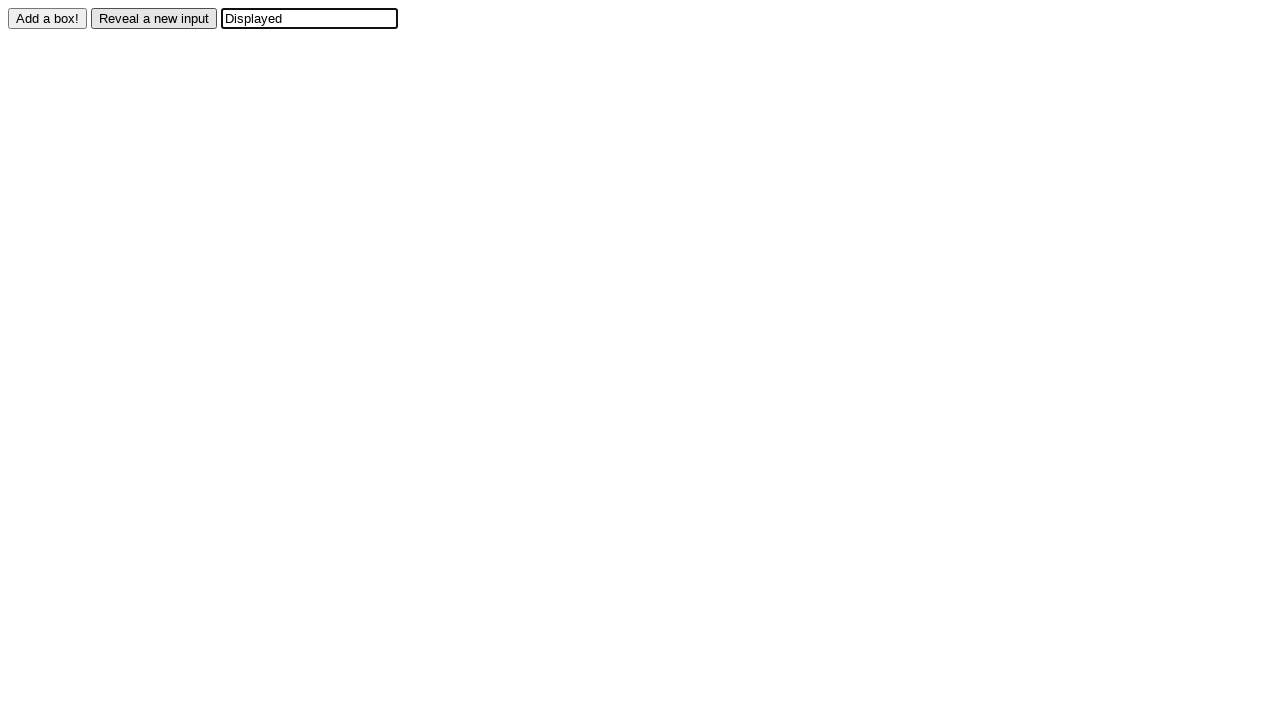